Tests browser window handling by opening a new tab and switching between parent and child windows

Starting URL: https://demoqa.com/browser-windows

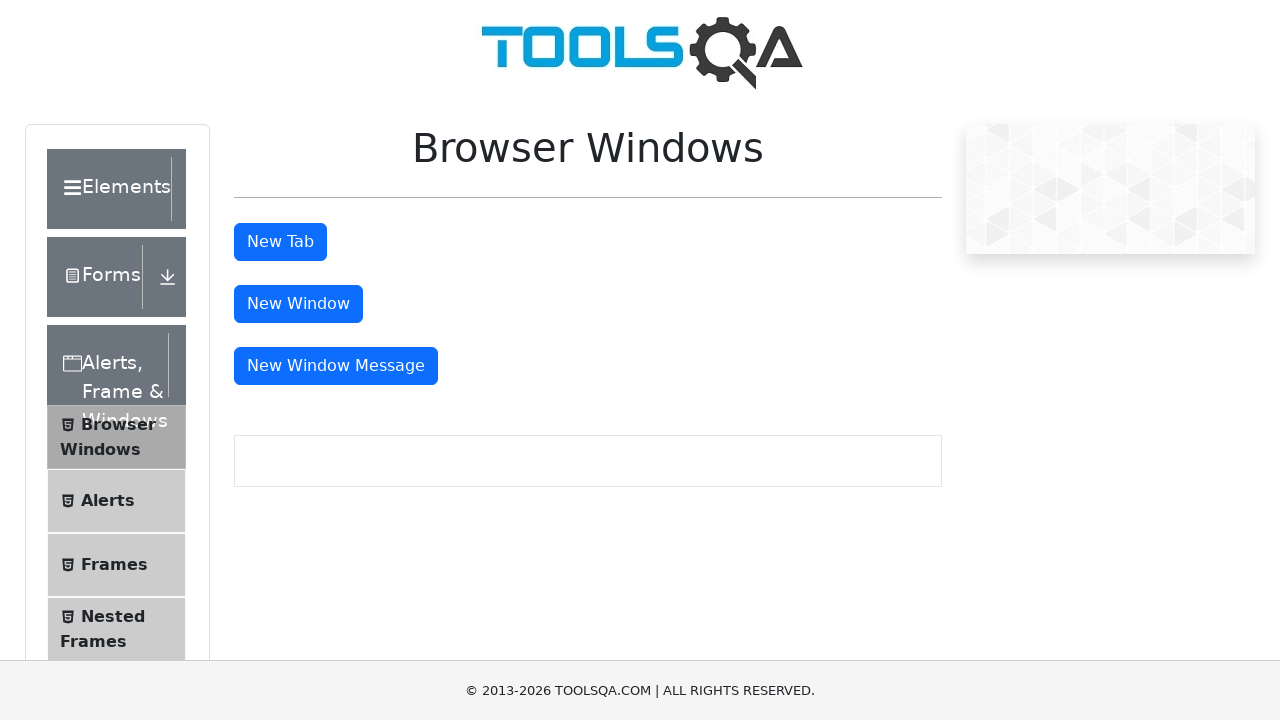

Clicked button to open new tab at (280, 242) on button#tabButton
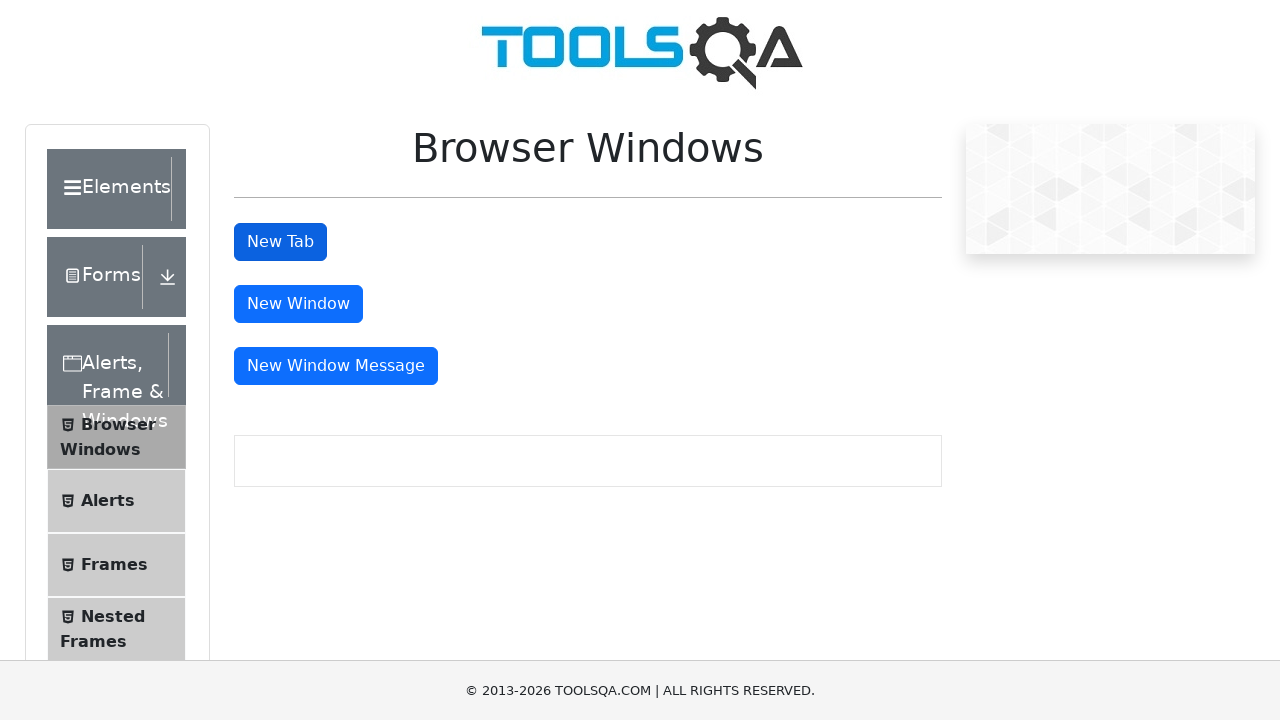

Waited 1 second for new tab to open
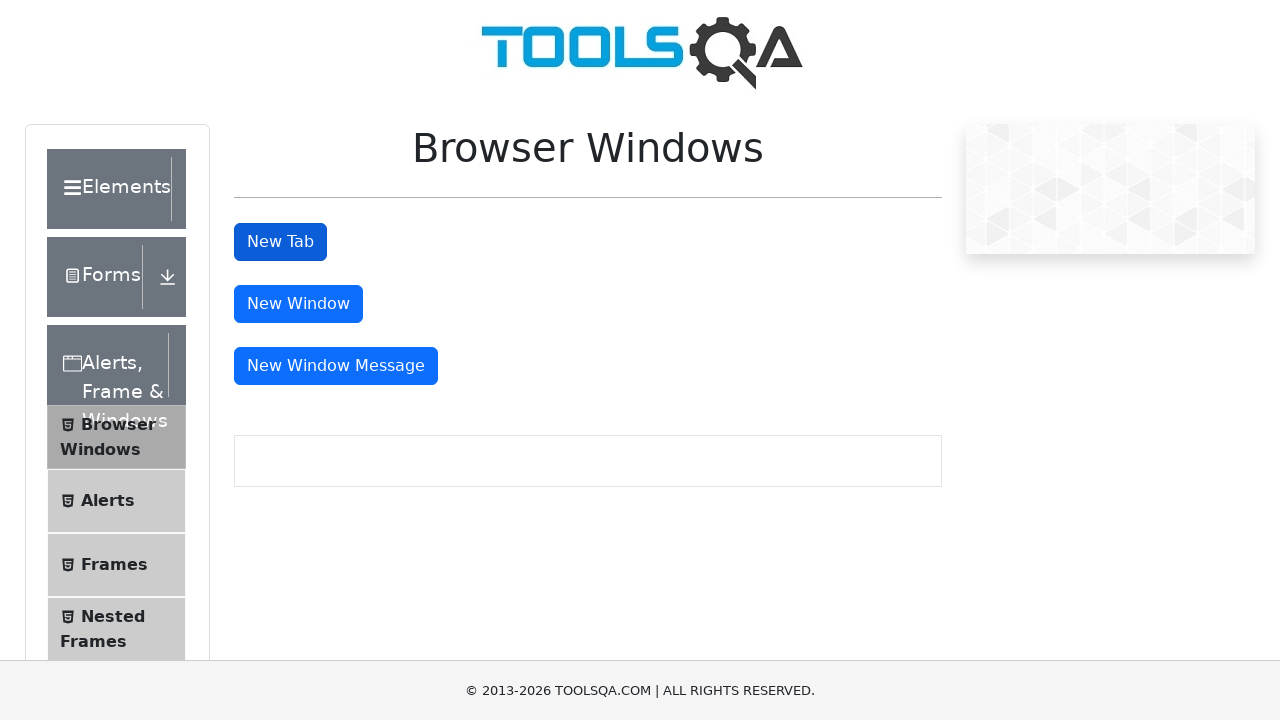

Retrieved all open pages/tabs from context
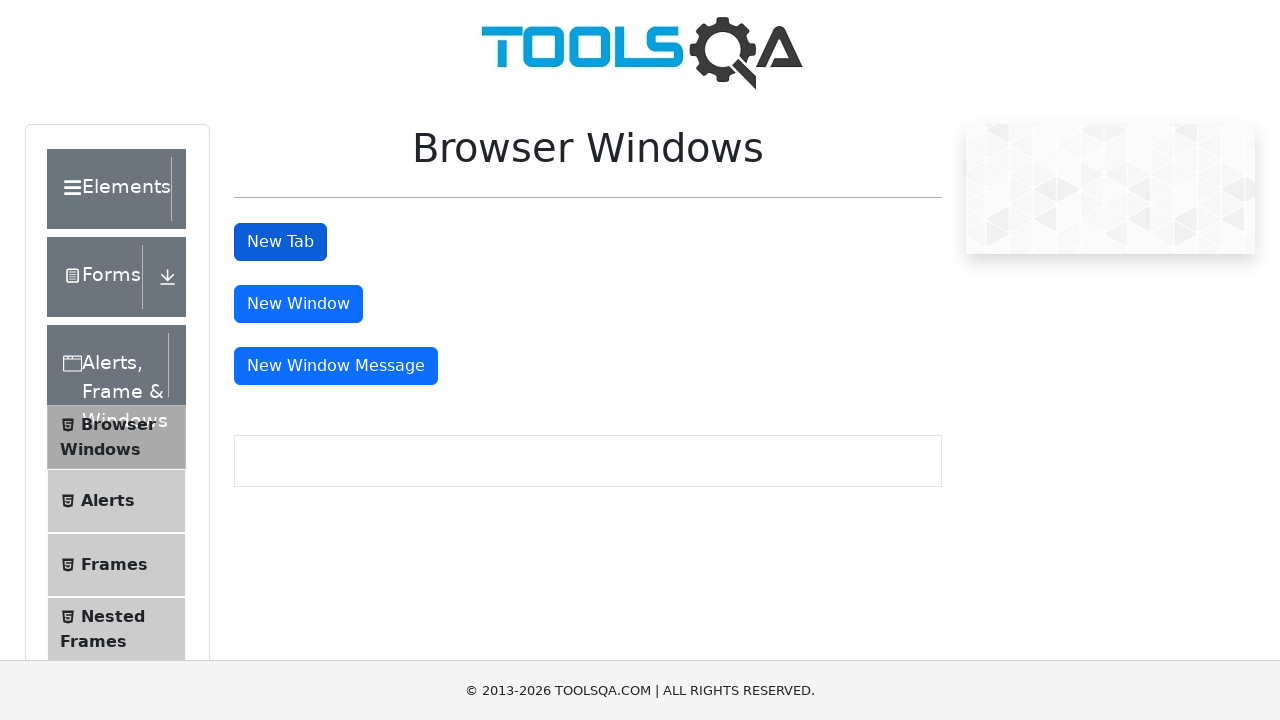

Switched to new tab (second page in list)
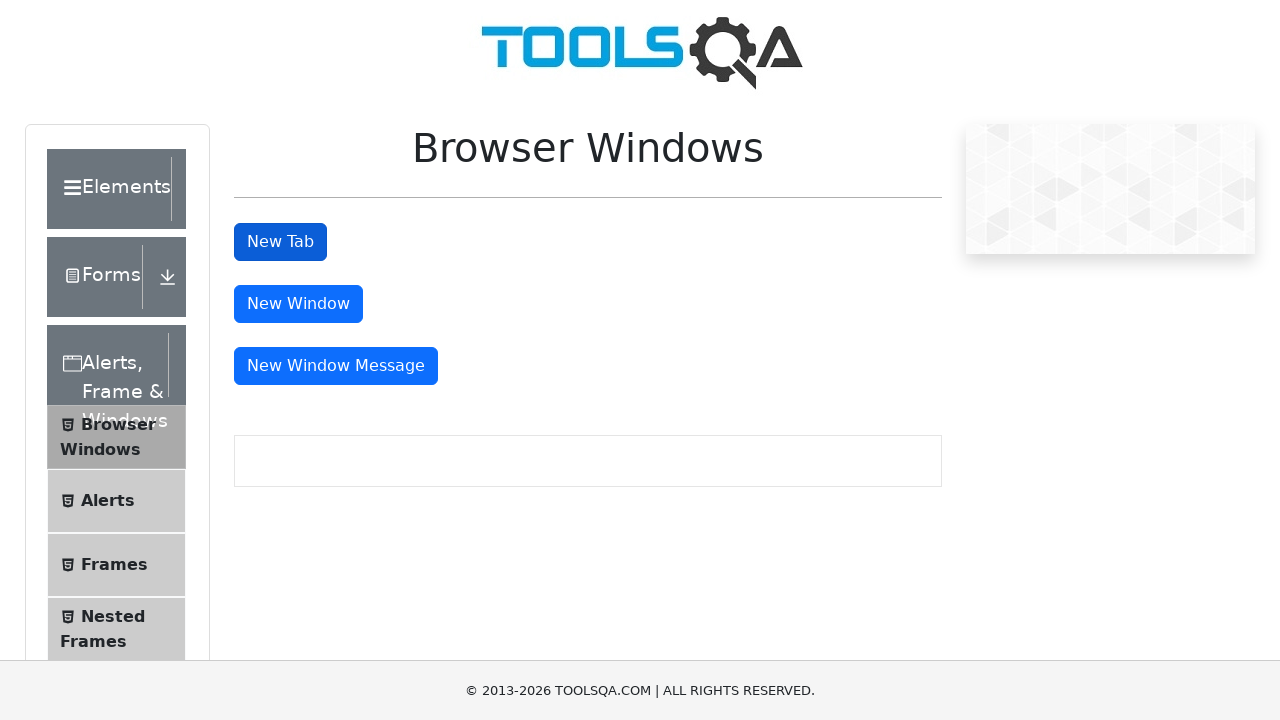

New tab page load state completed
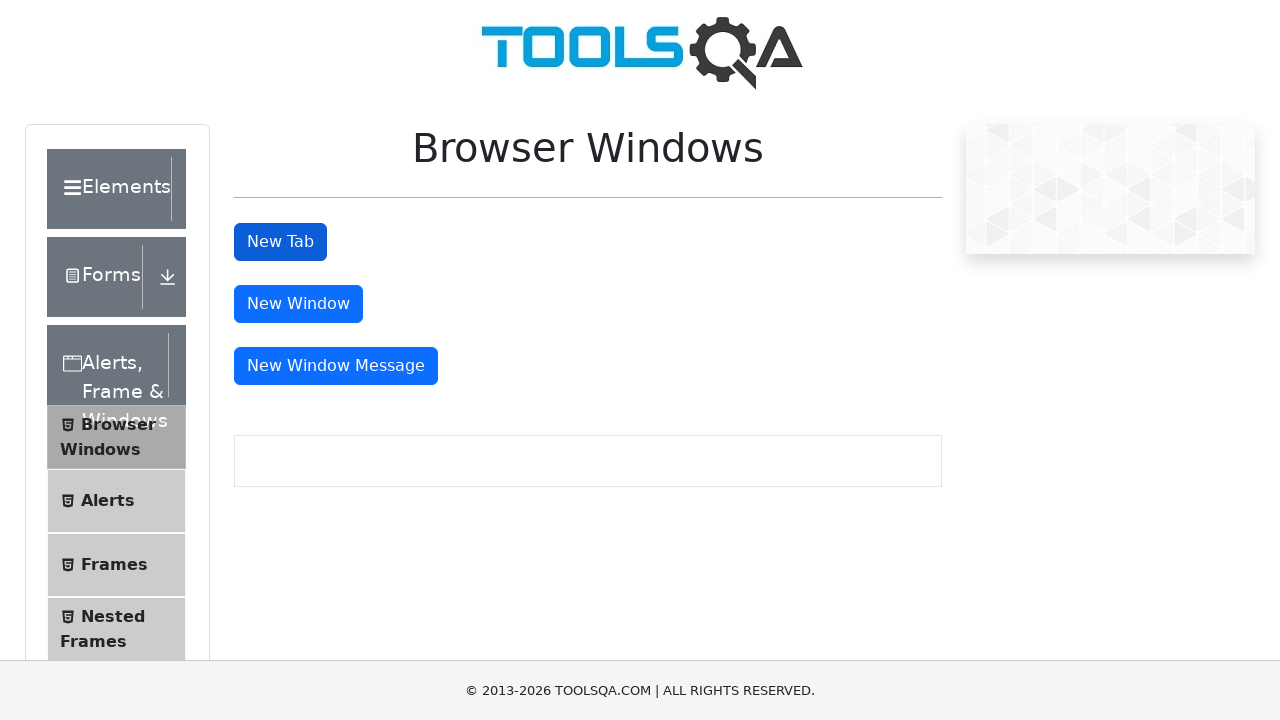

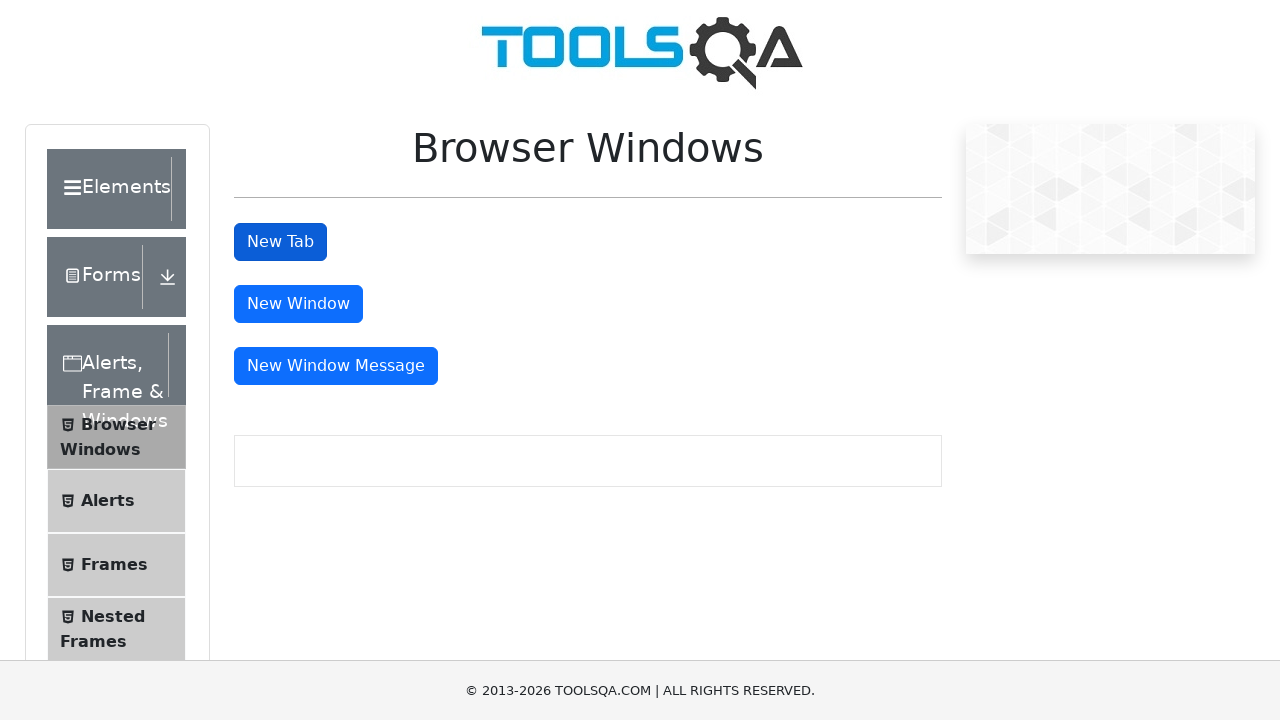